Tests window handling functionality by opening a new window and switching between windows

Starting URL: https://www.hyrtutorials.com/p/window-handles-practice.html

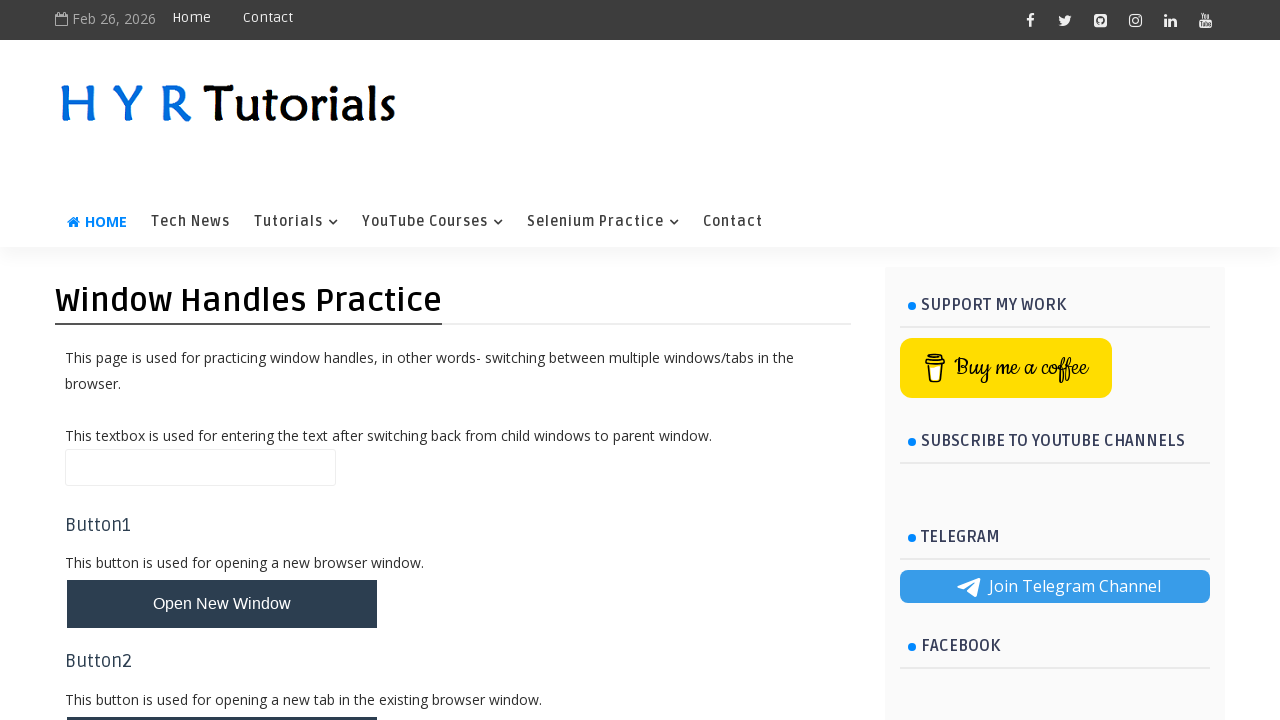

Scrolled down 250 pixels to make button visible
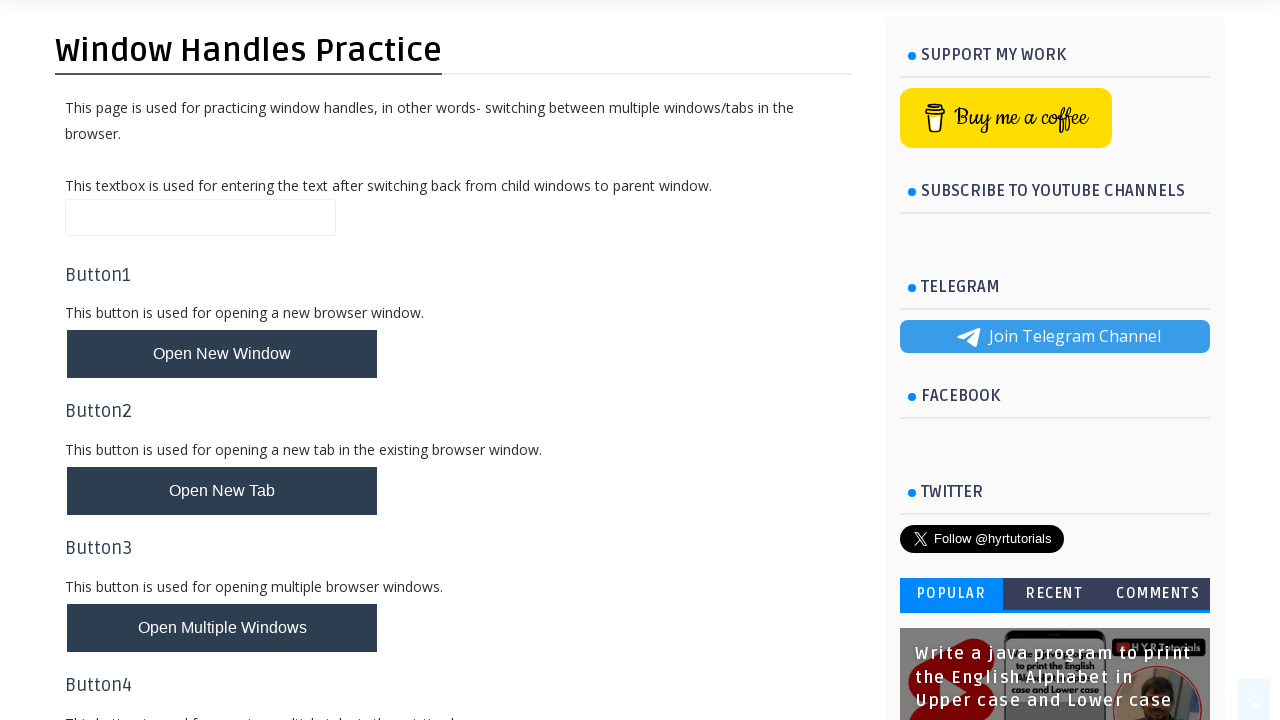

Clicked button to open new window at (222, 354) on #newWindowBtn
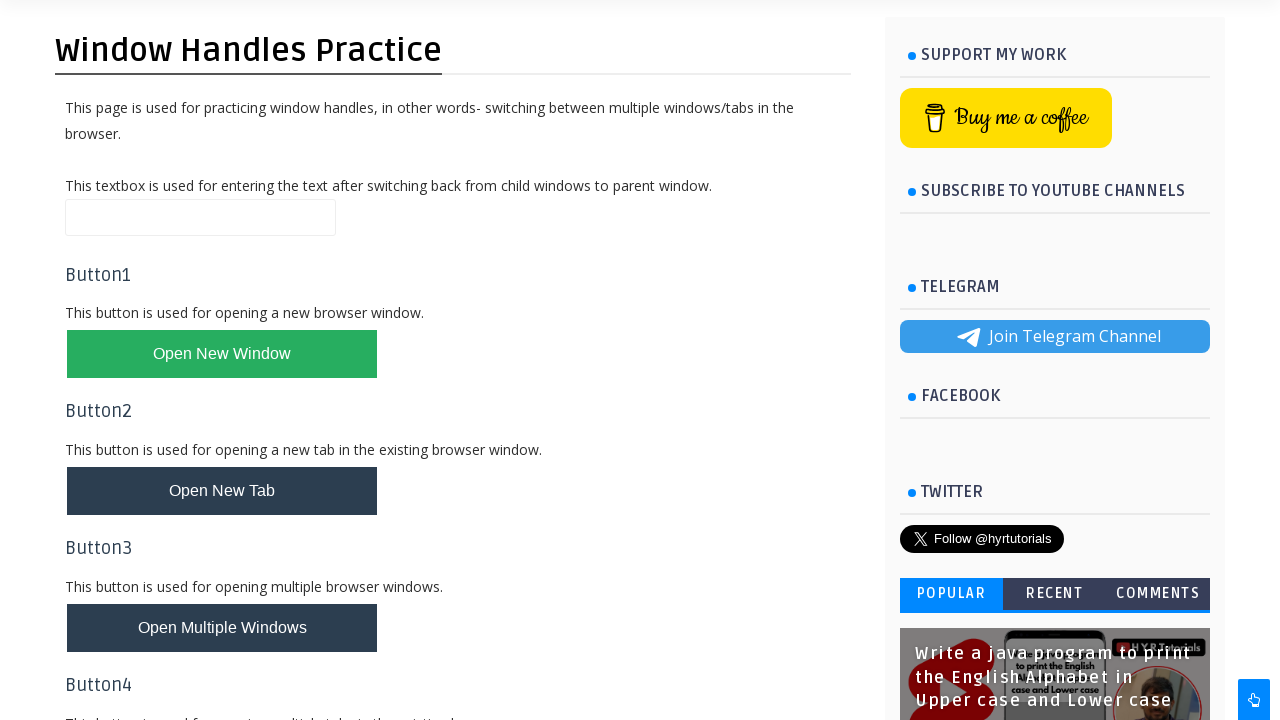

New window popup captured
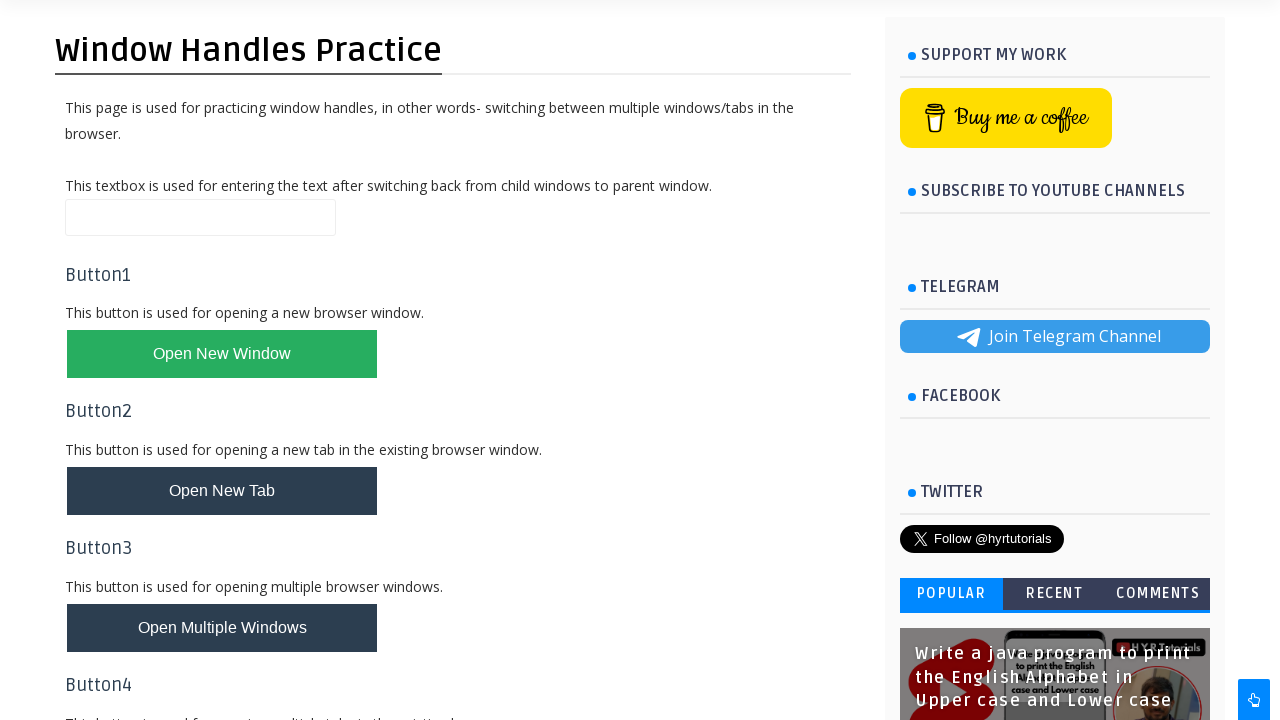

New window loaded completely
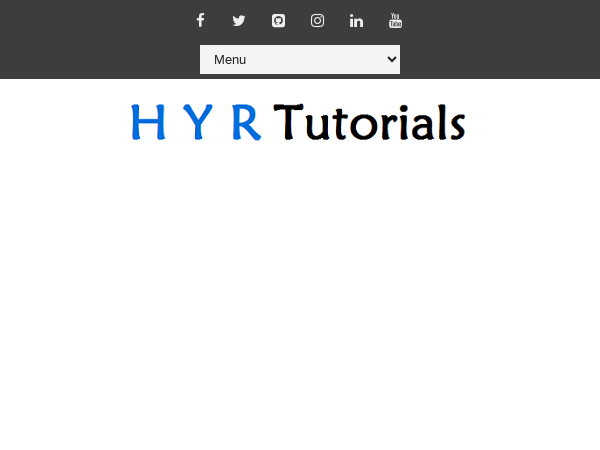

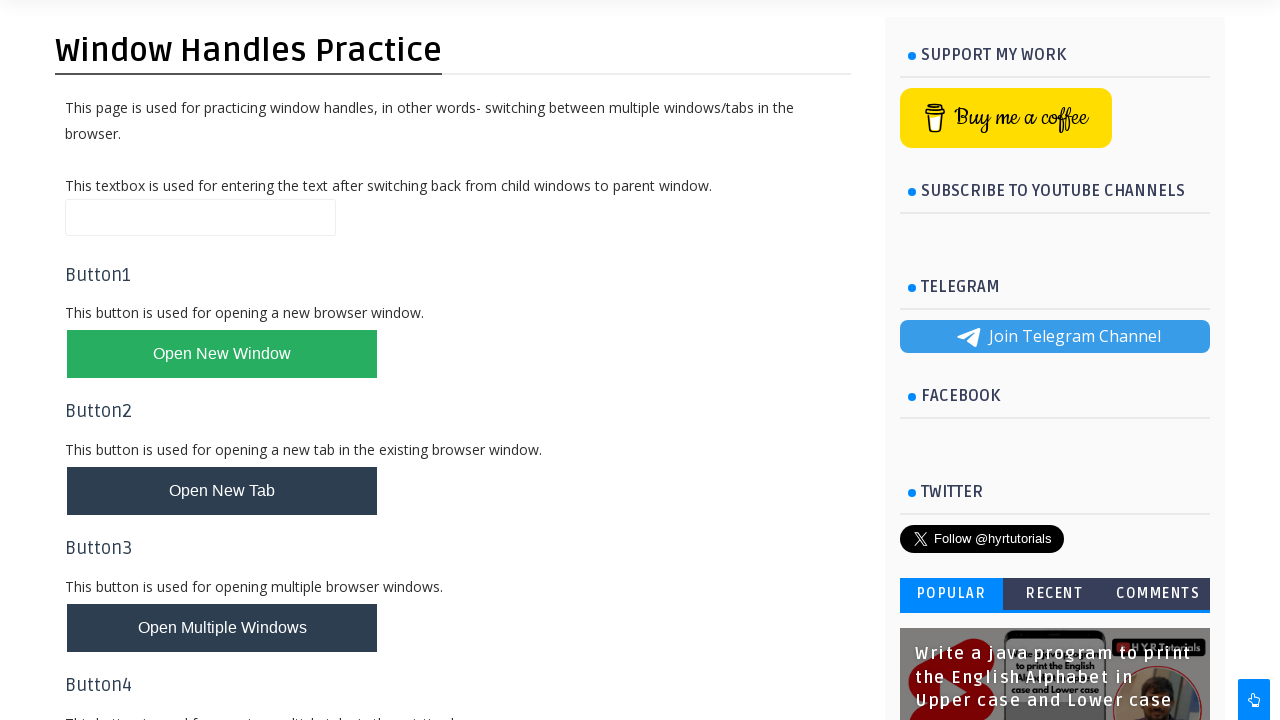